Tests form validation by attempting to submit the calculator form without filling inputs.

Starting URL: https://residualcalculator.org/

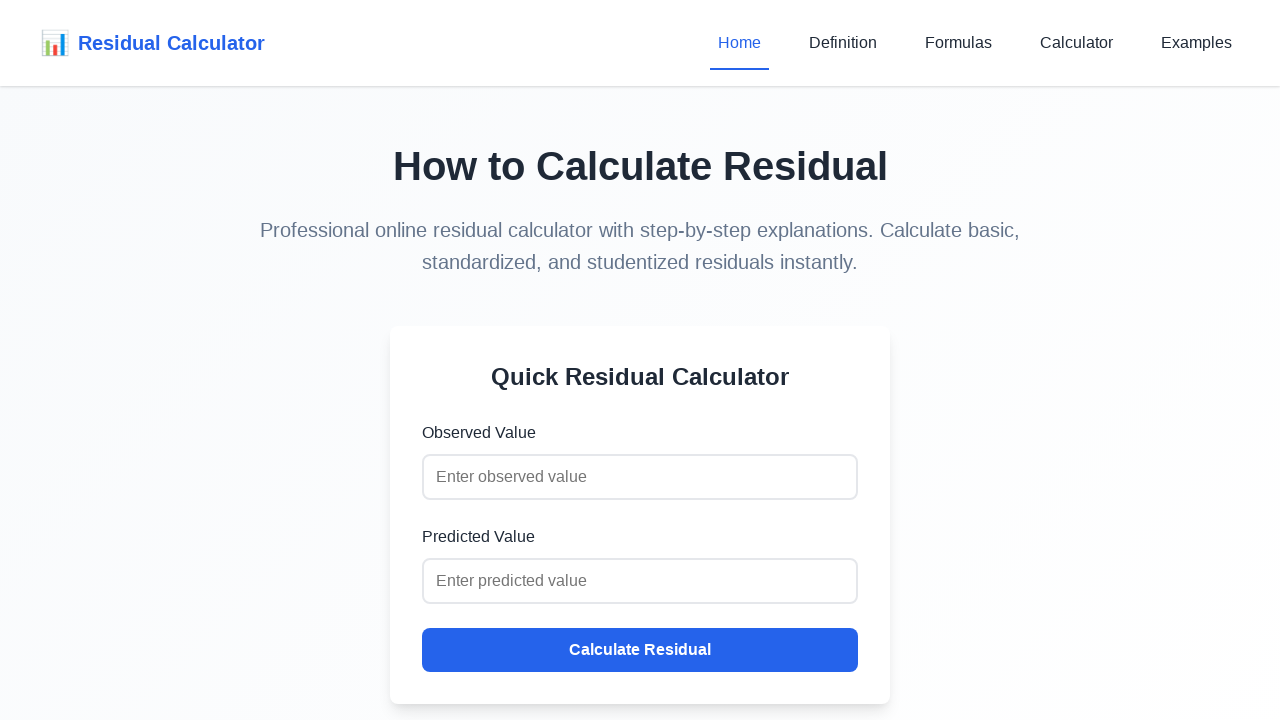

Clicked calculate button on empty form at (640, 650) on #quick-calc button[type="submit"]
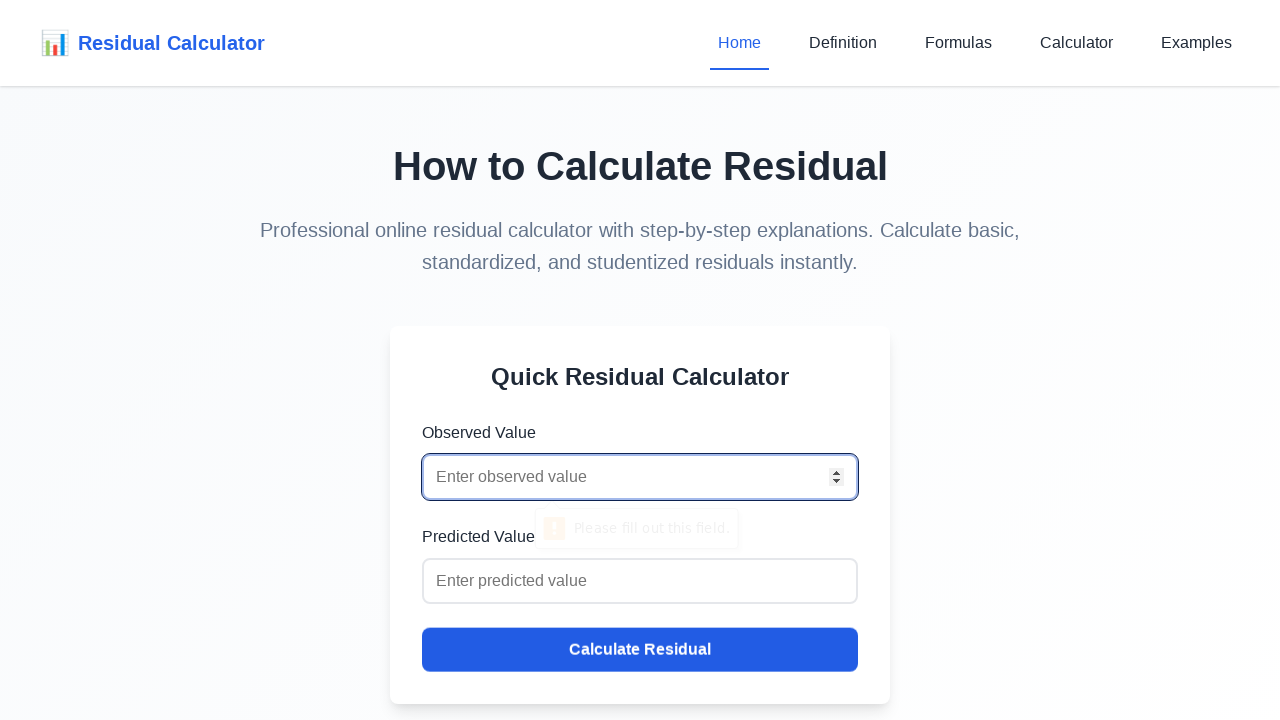

Evaluated form validity - observed input is invalid
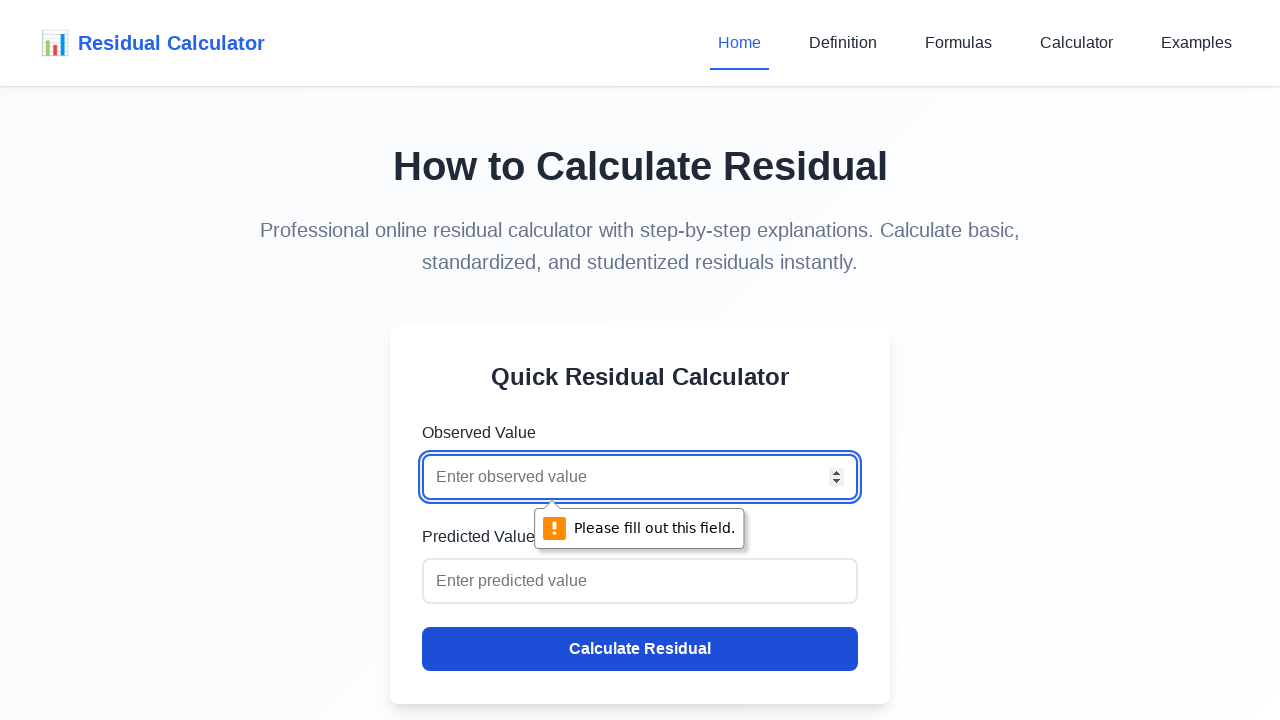

Assertion passed - form validation correctly prevents empty submission
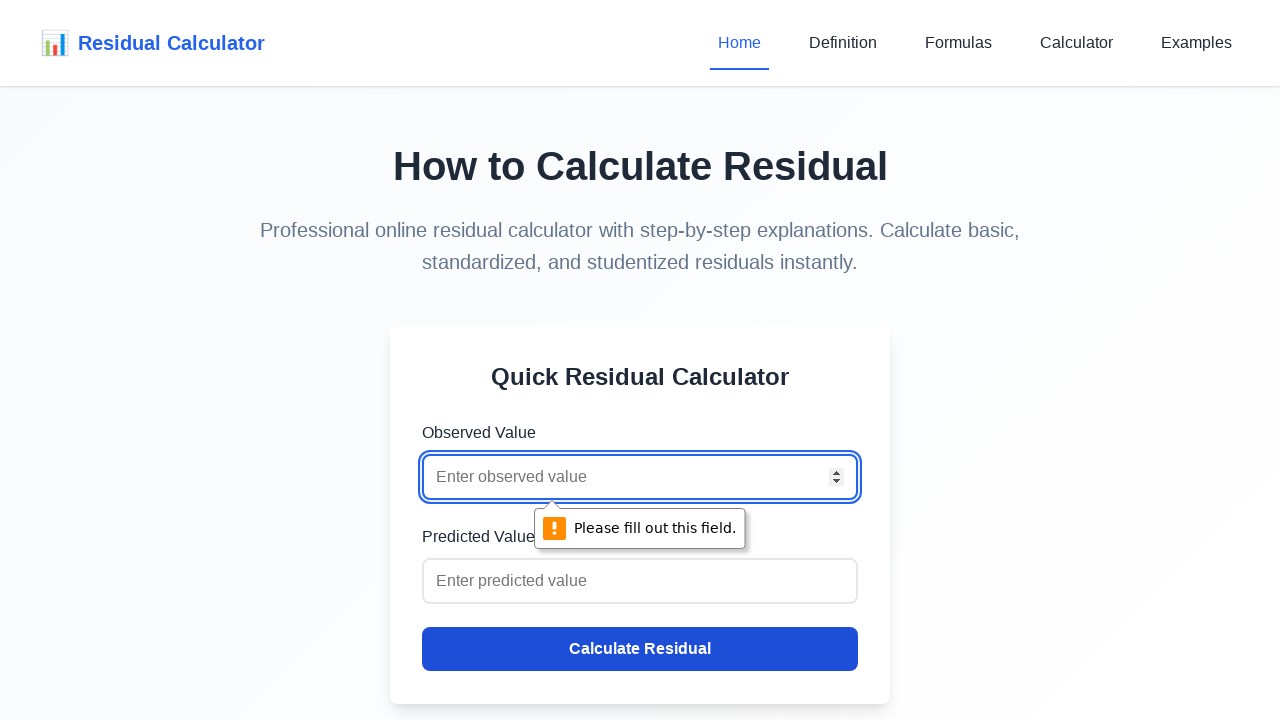

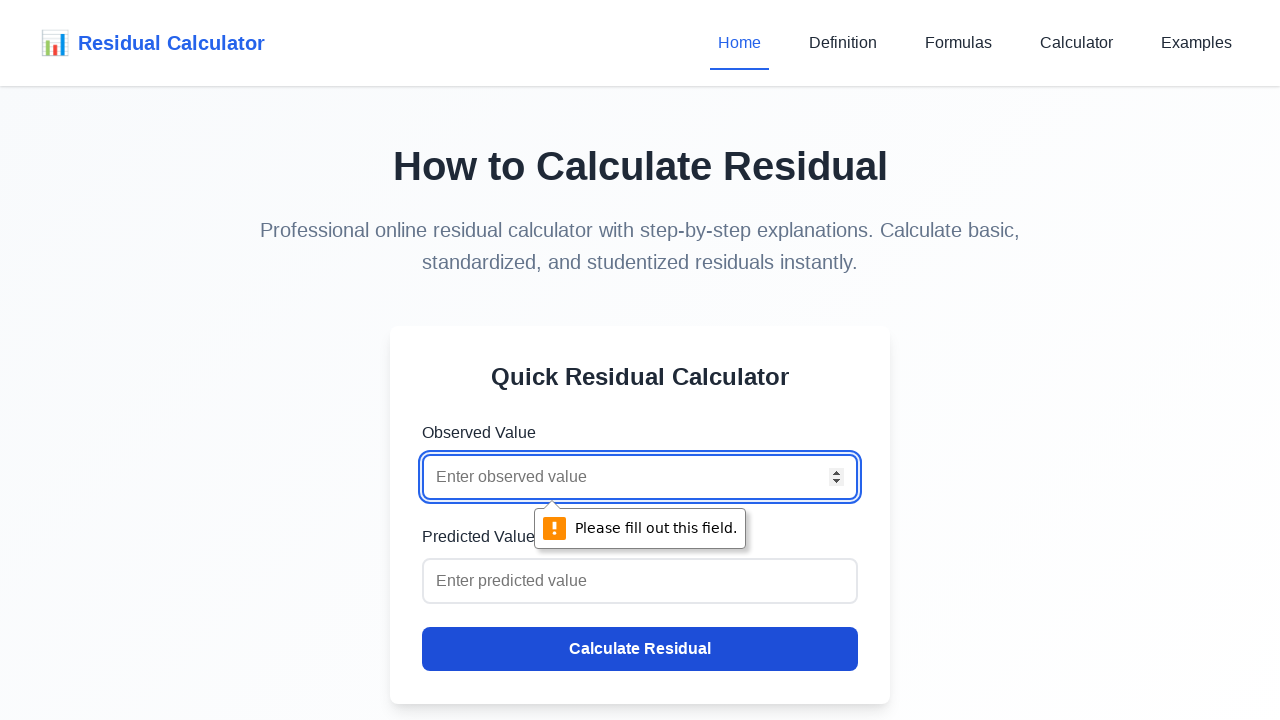